Tests login validation by clicking login button with empty credentials and verifying error message

Starting URL: https://www.saucedemo.com/

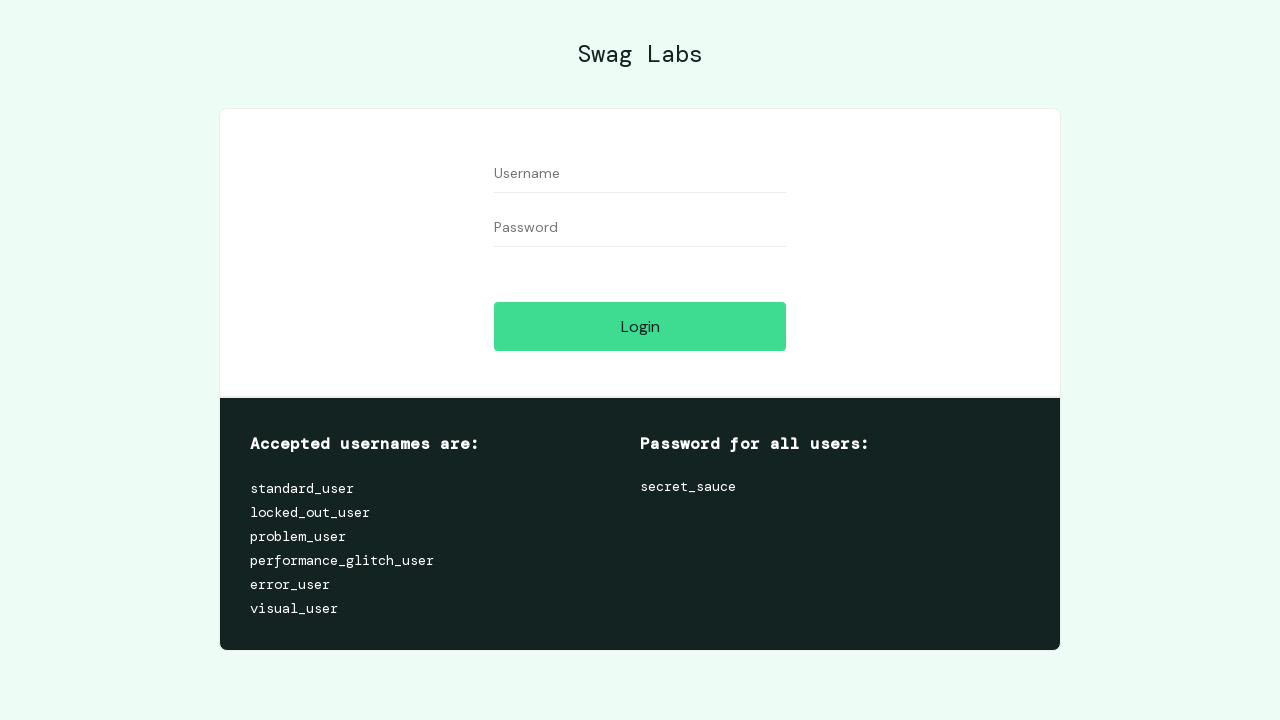

Clicked login button with empty credentials at (640, 326) on #login-button
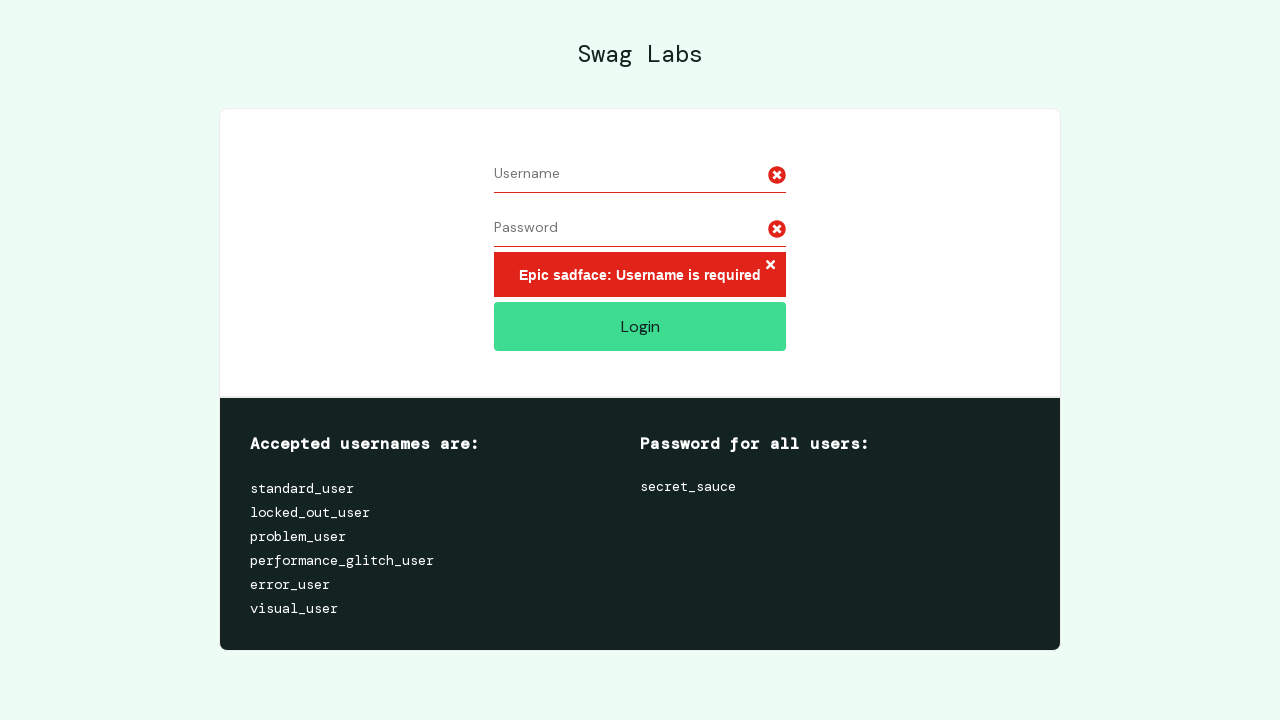

Error message container appeared
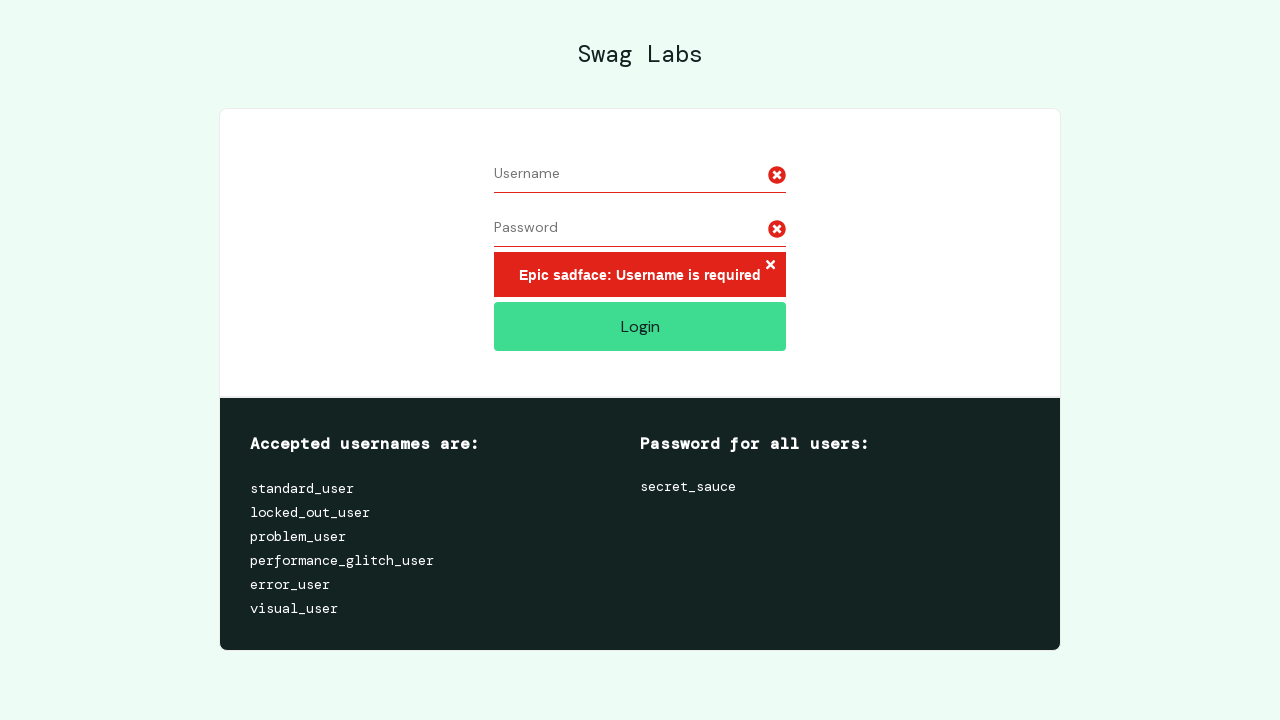

Retrieved error message text: 'Epic sadface: Username is required'
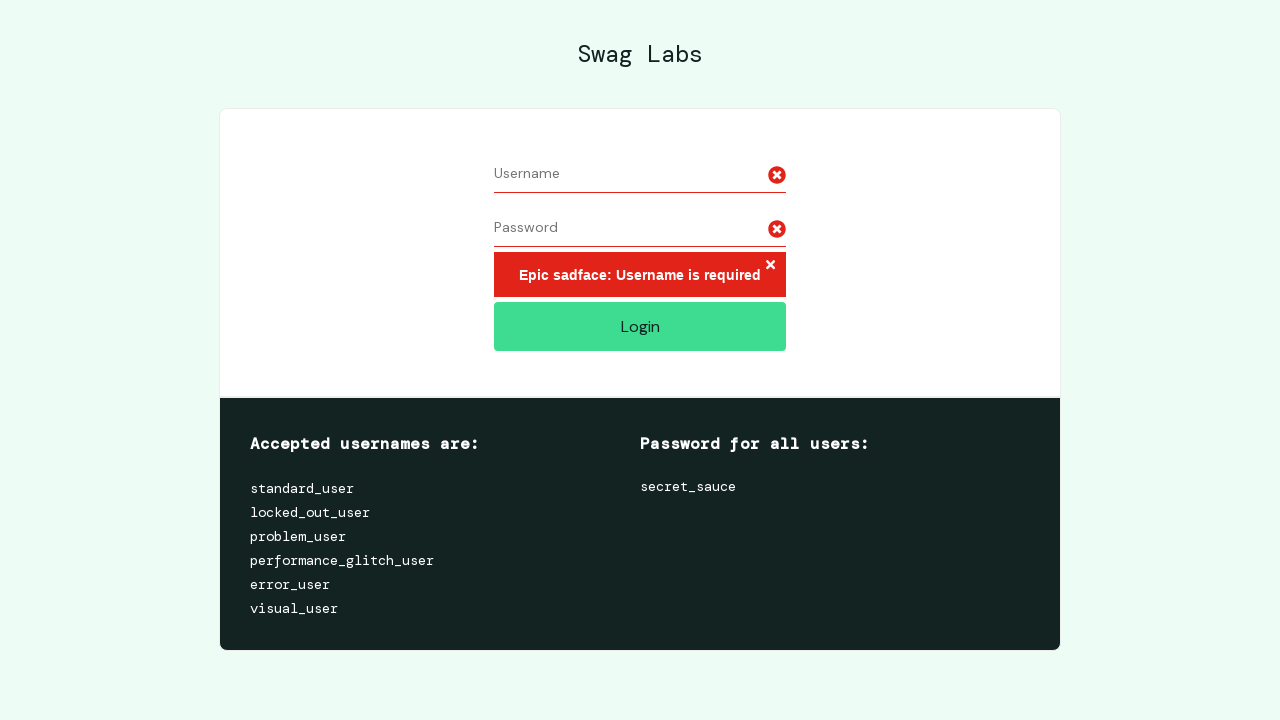

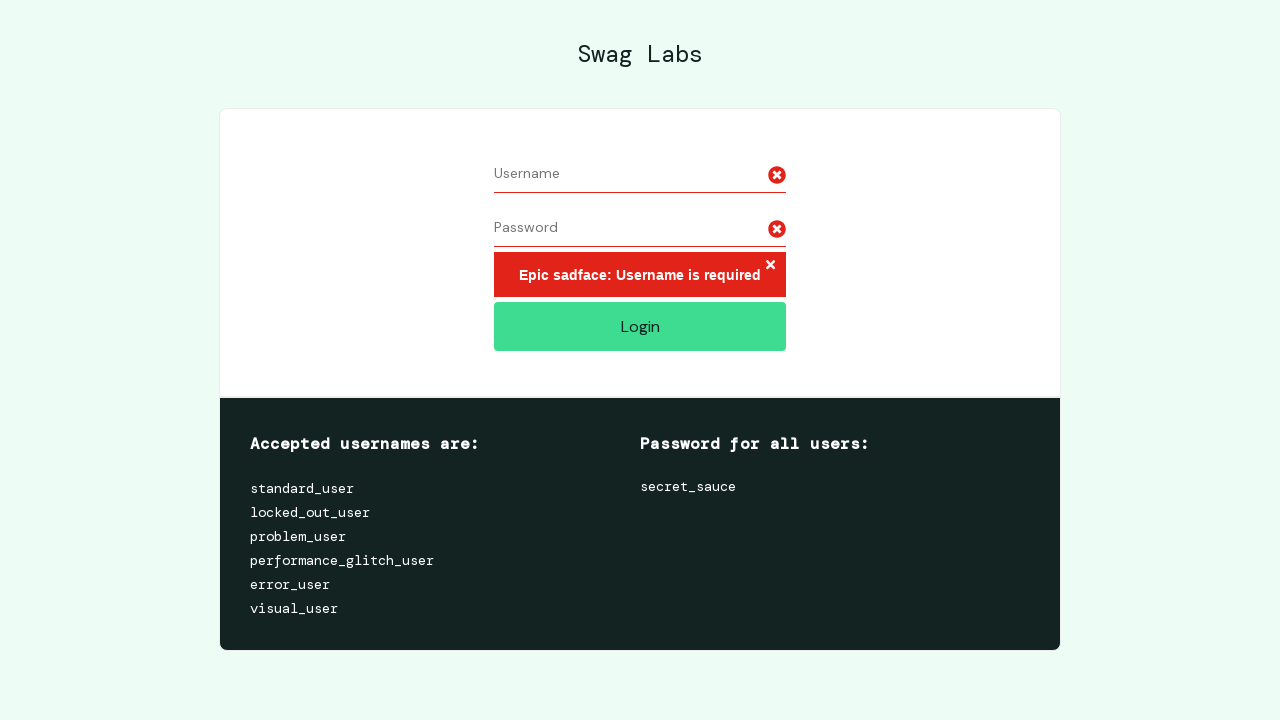